Tests Vue.js dropdown by clicking and selecting 'Third Option' from the dropdown menu

Starting URL: https://mikerodham.github.io/vue-dropdowns/

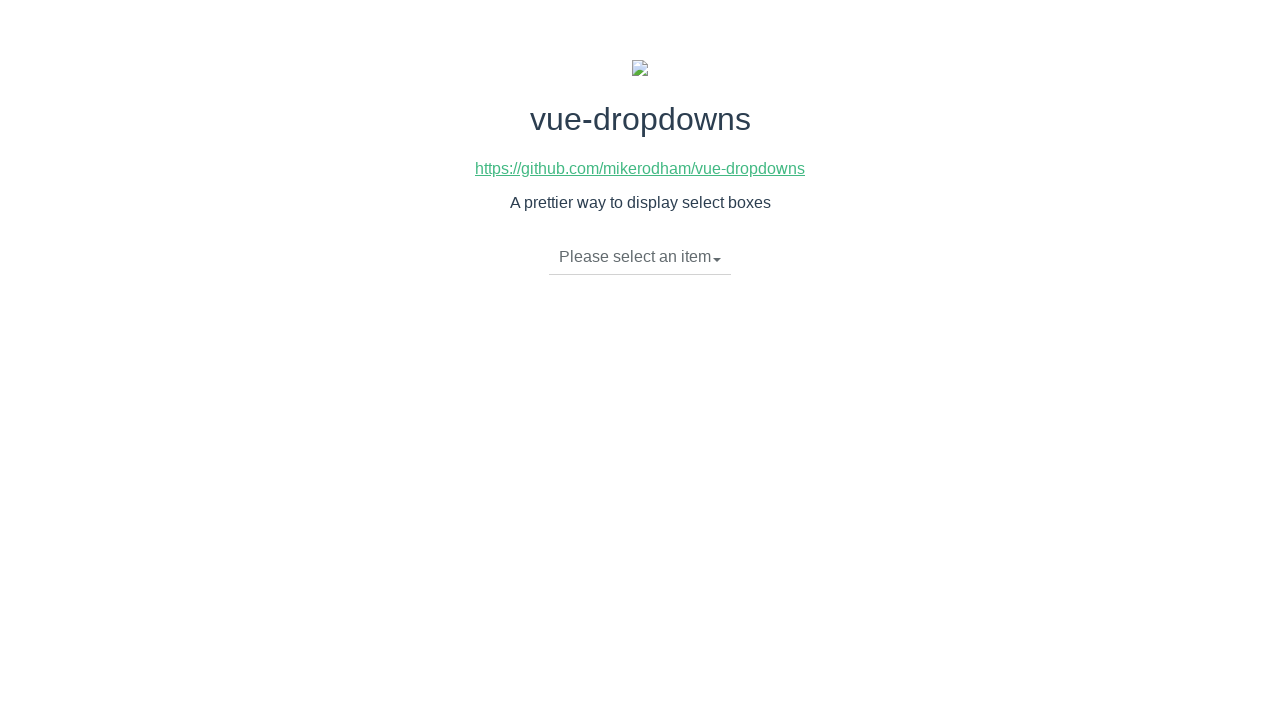

Clicked dropdown toggle to open menu at (640, 257) on xpath=//li[@class='dropdown-toggle']
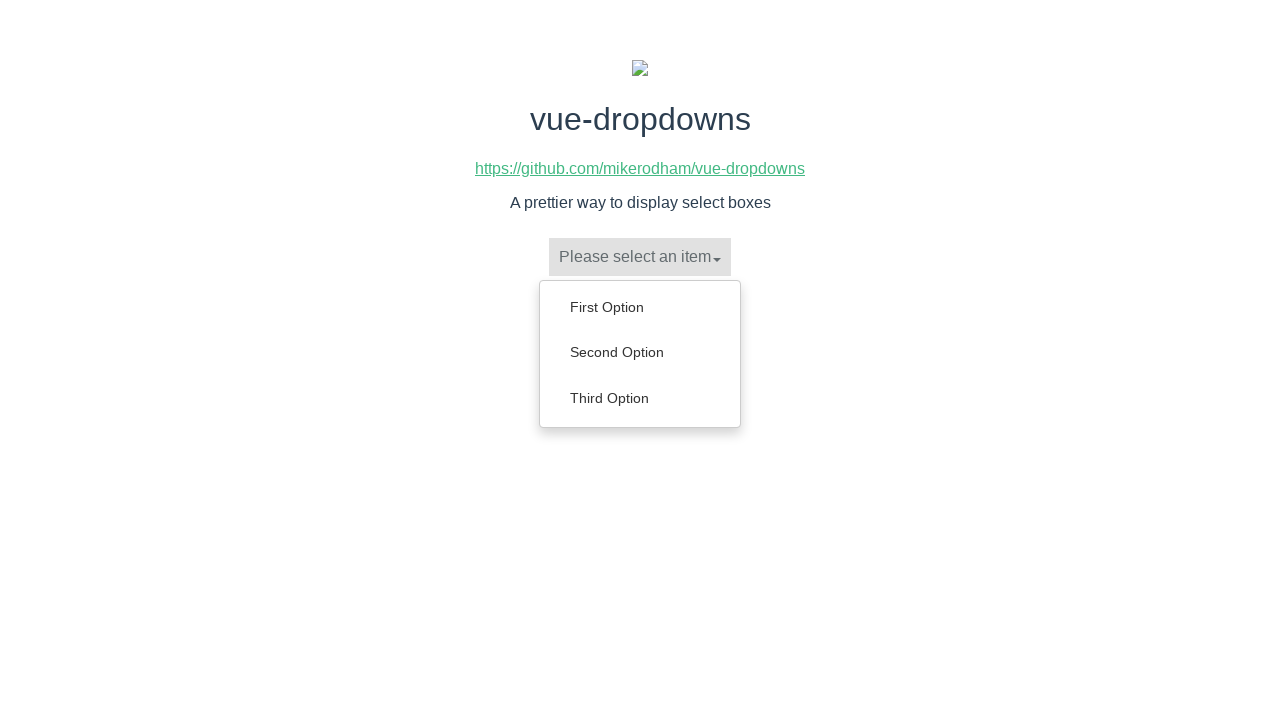

Dropdown menu loaded with options
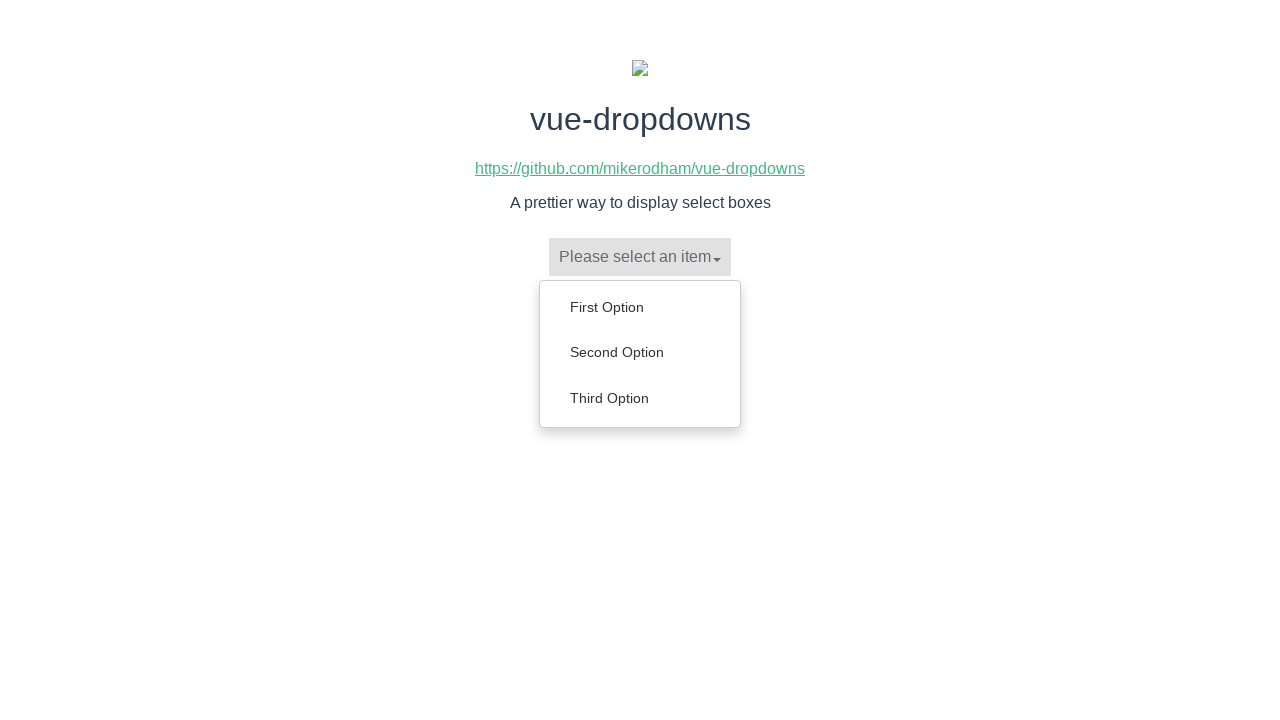

Scrolled 'Third Option' into view
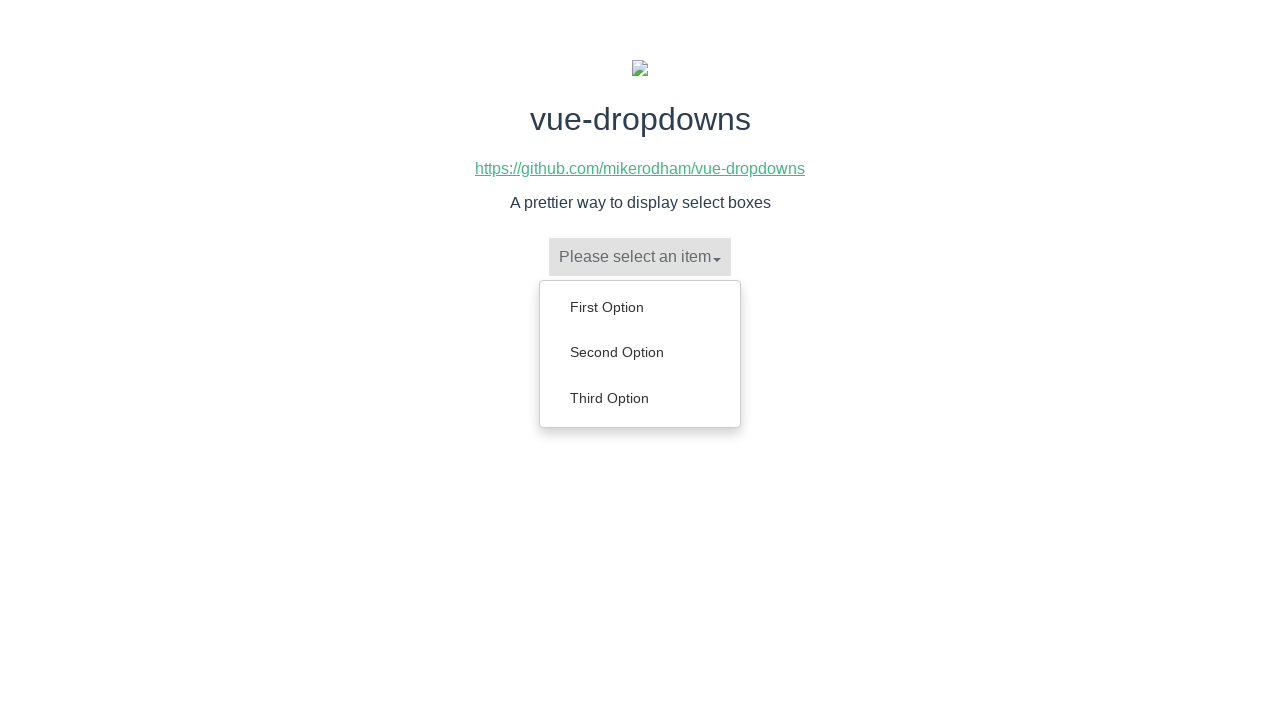

Clicked 'Third Option' from dropdown menu at (640, 398) on xpath=//ul[@class='dropdown-menu']//li >> nth=2
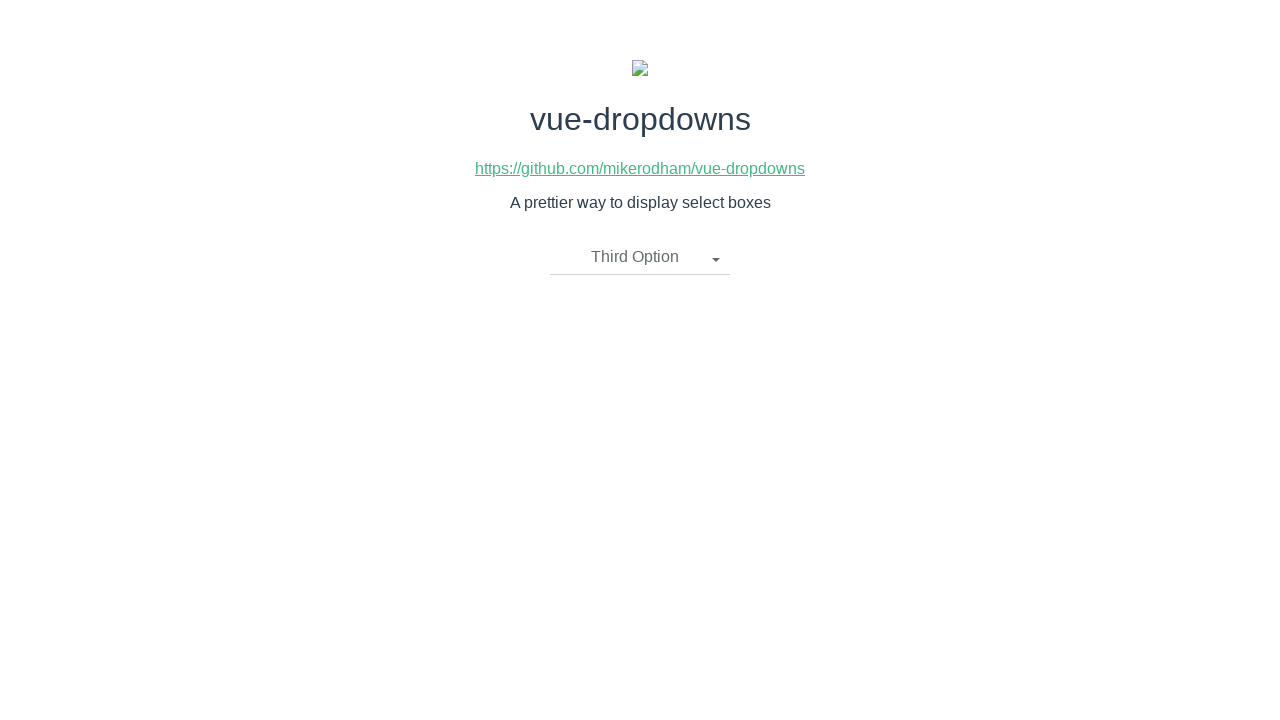

Verified 'Third Option' is now selected in dropdown
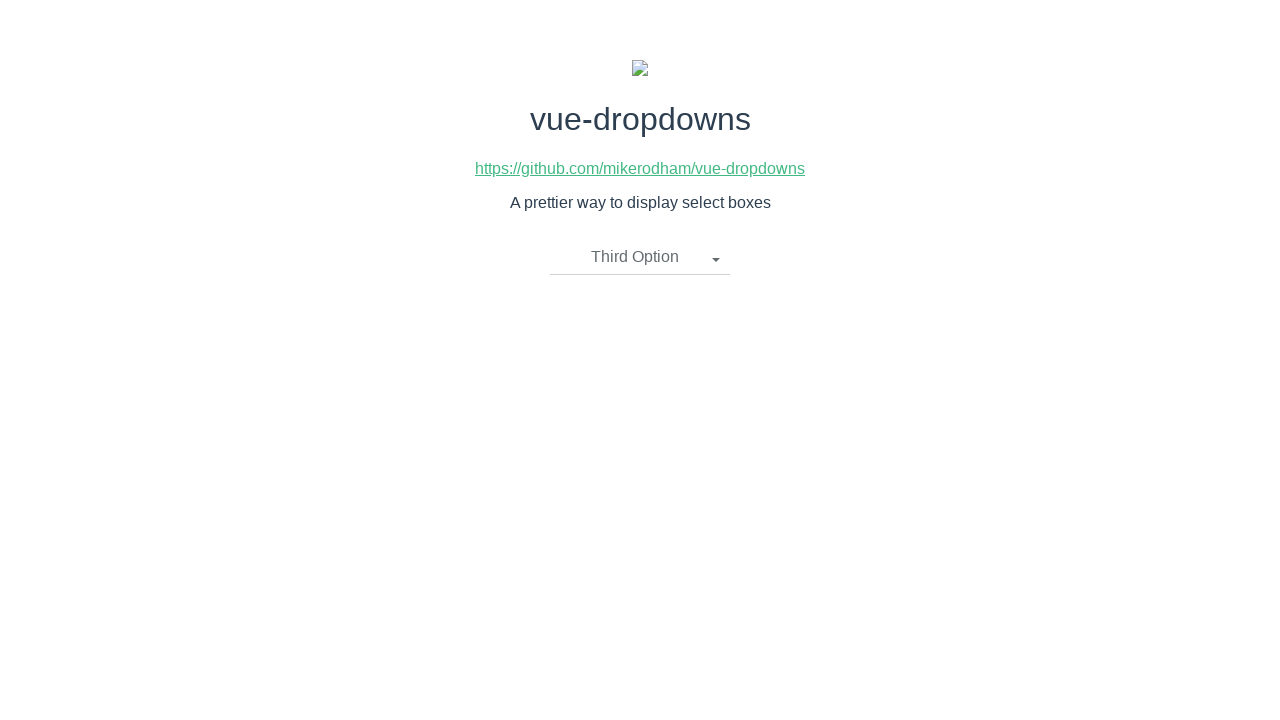

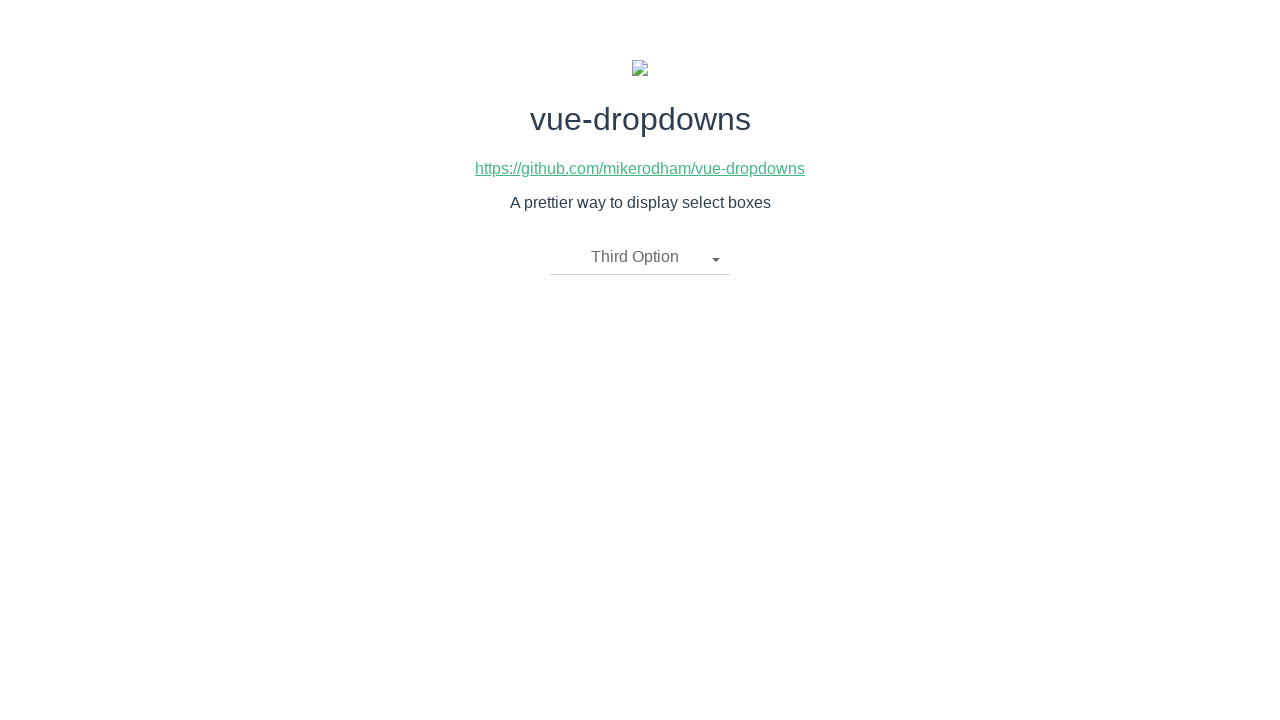